Tests HKTVMall search results for 3M protective masks by verifying products load and navigating through pagination

Starting URL: https://www.hktvmall.com/hktv/zh/search_a?keyword=3m%20%E9%98%B2%E8%AD%B7%E9%9D%A2%E7%BD%A9

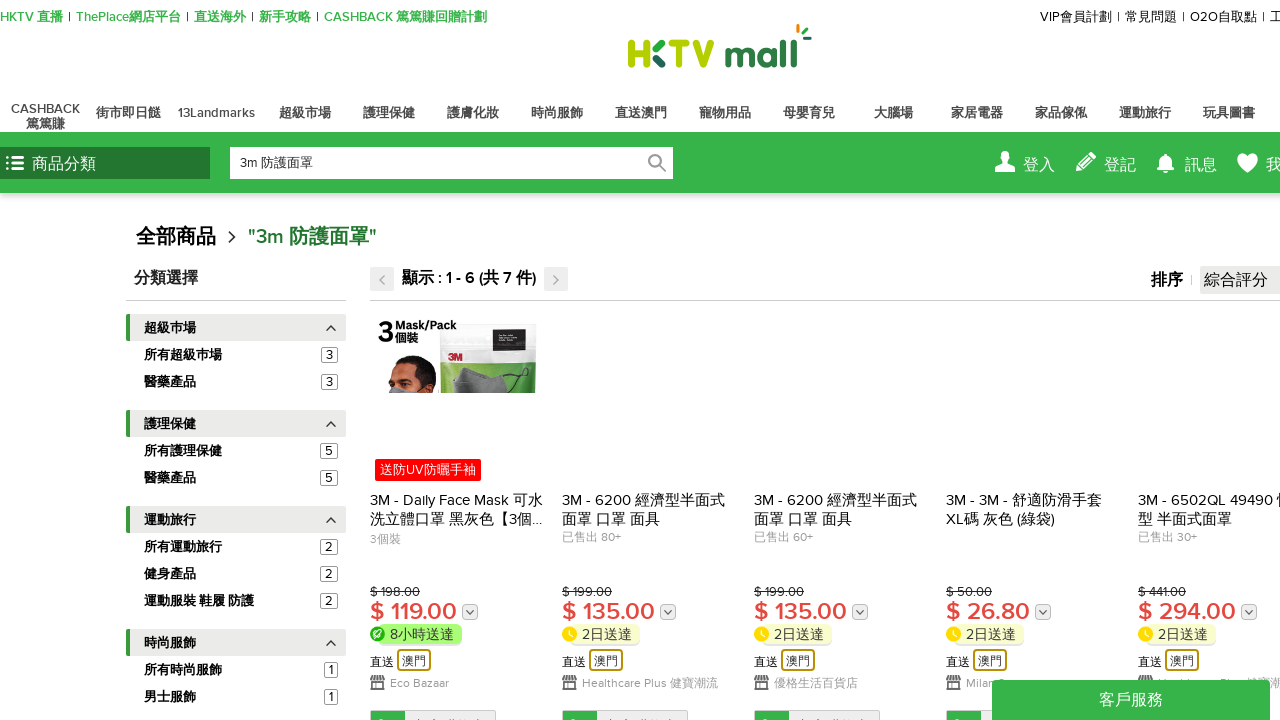

Waited for product listings to load - brand product names visible
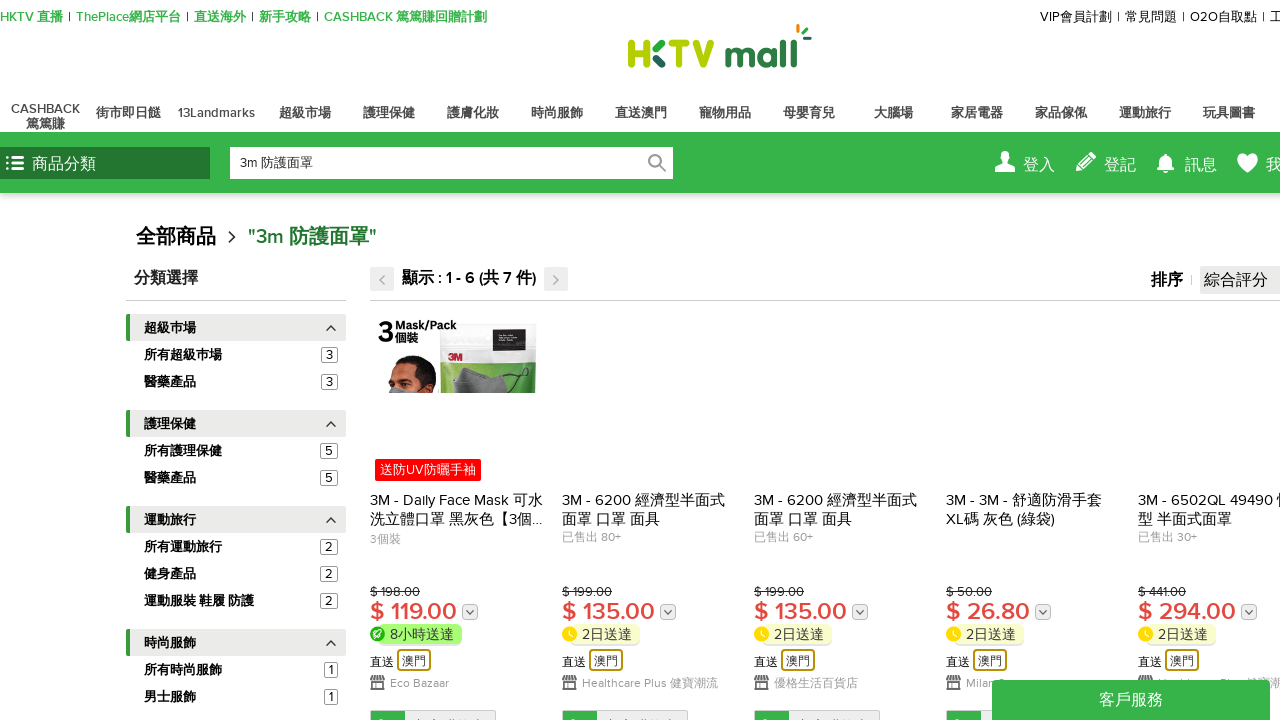

Verified product wrapper elements are present
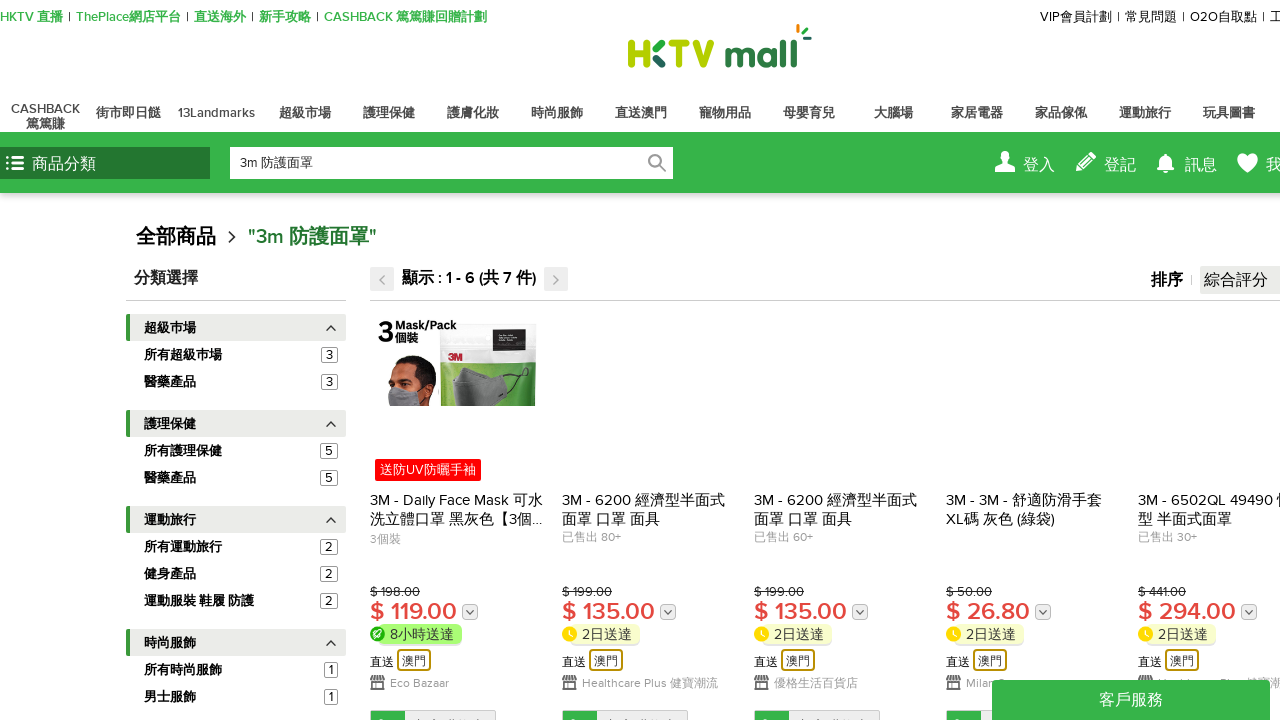

Located pagination next button element
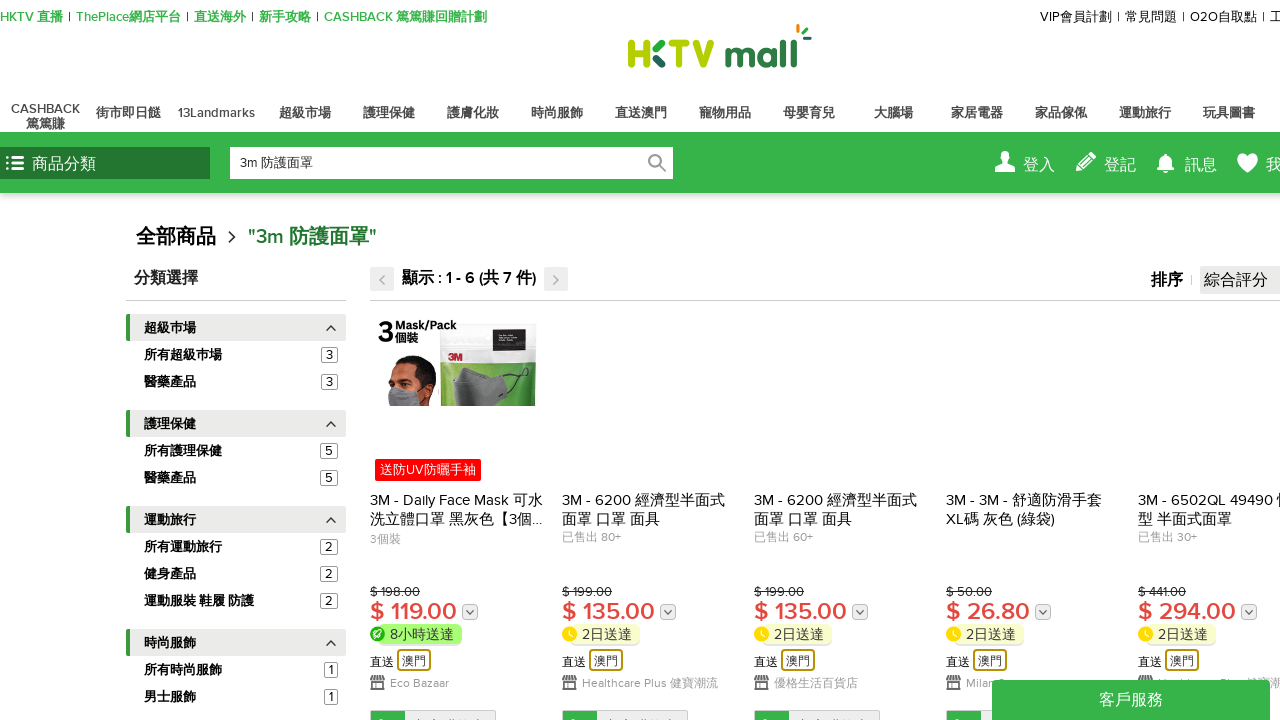

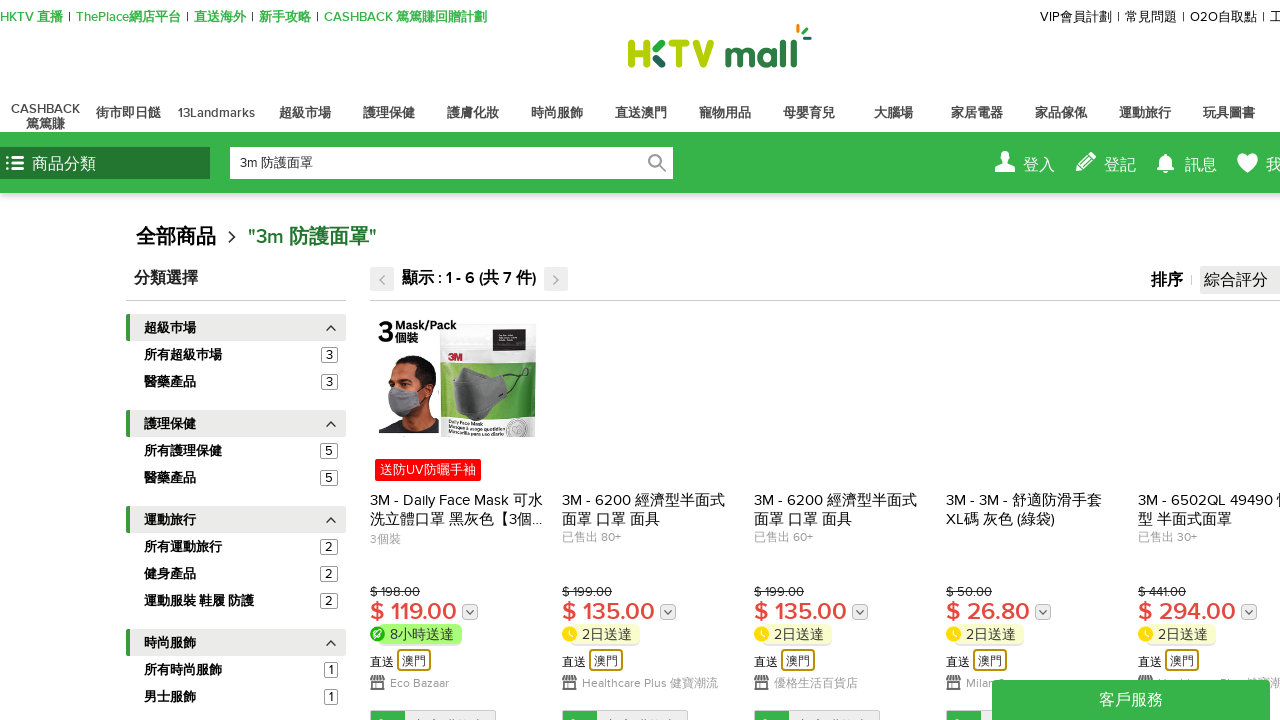